Tests drag-and-drop functionality on jQuery UI demo page by dragging an element from source to destination

Starting URL: https://jqueryui.com/droppable/

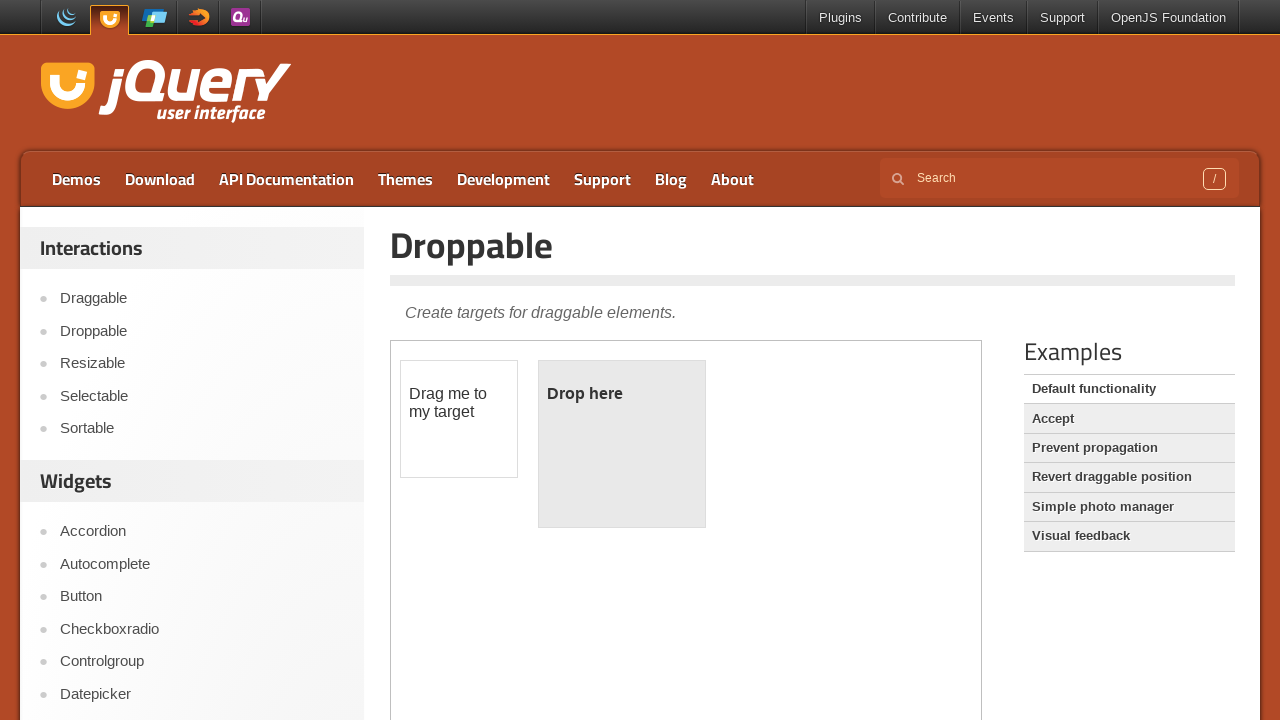

Located and switched to iframe containing drag-drop demo
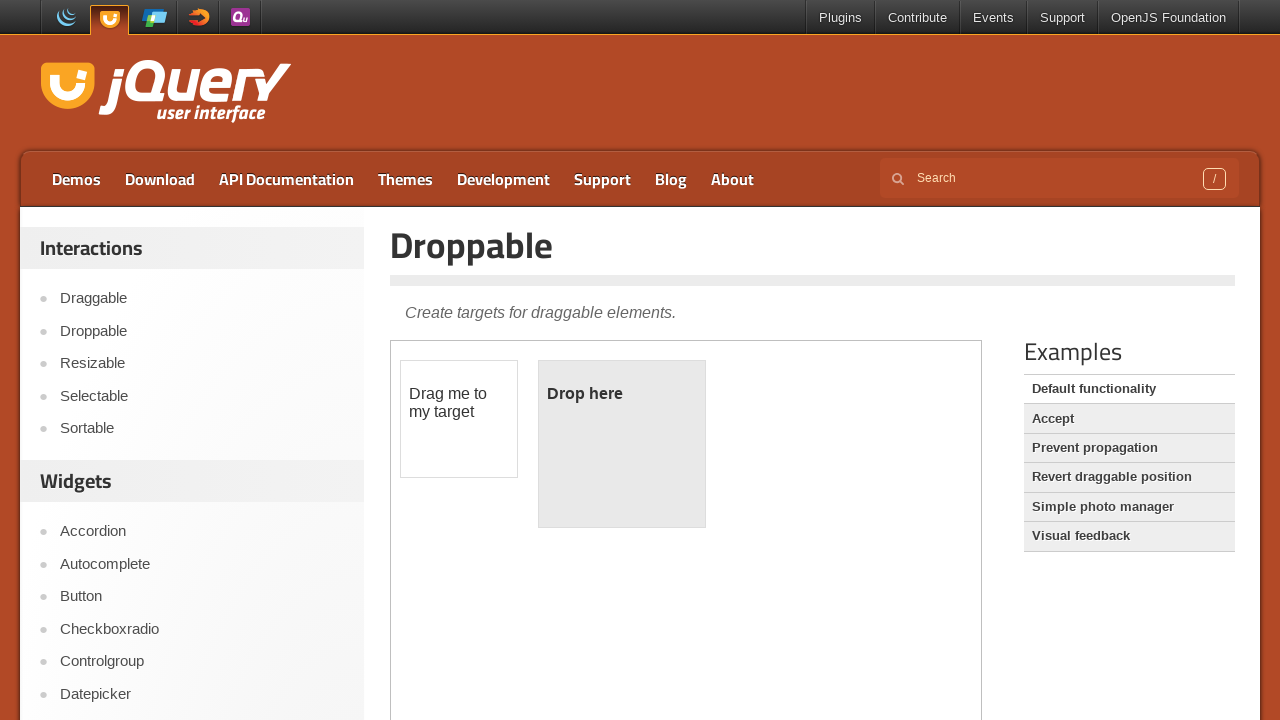

Located draggable source element
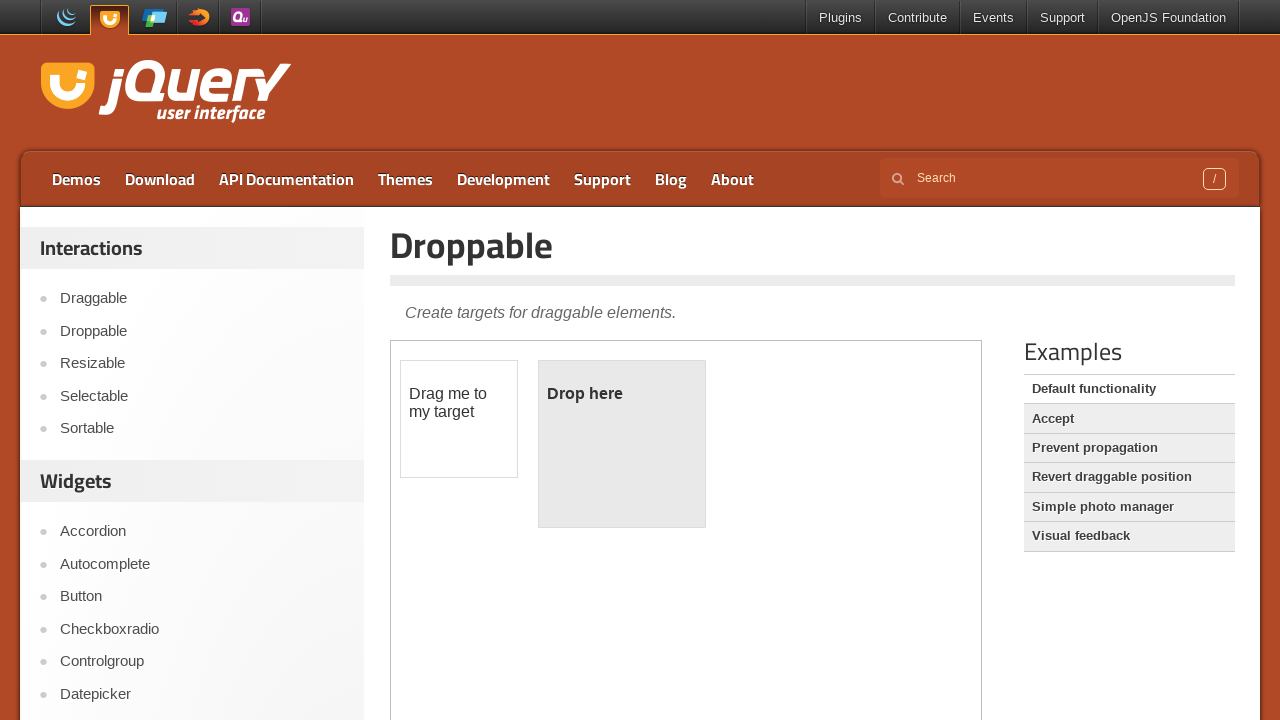

Located droppable destination element
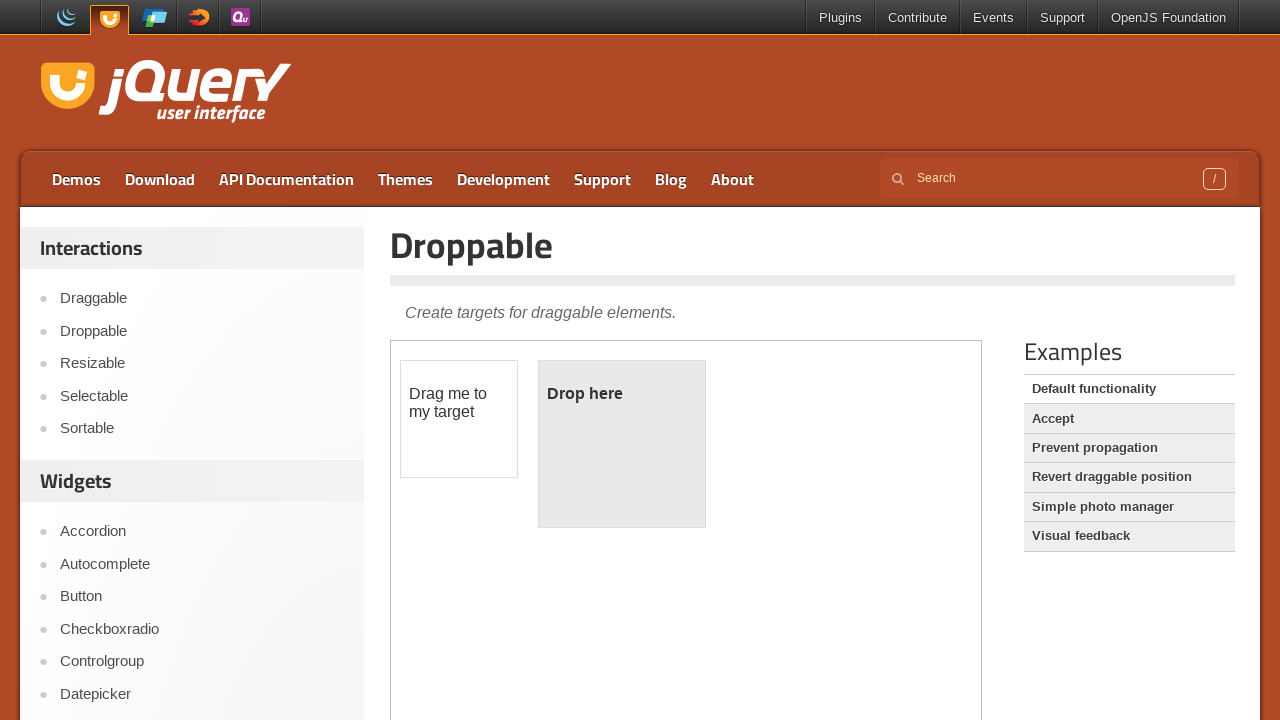

Dragged source element to destination element at (622, 444)
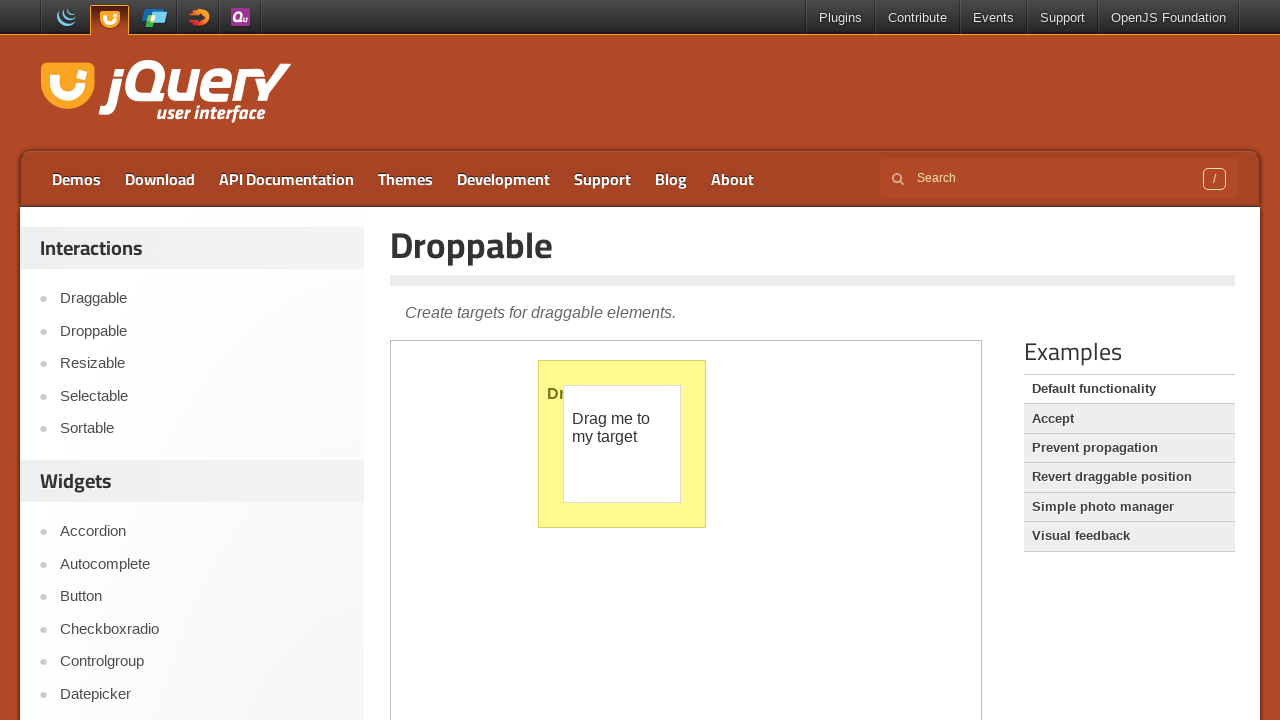

Verified drop was successful - 'Dropped!' text found in destination element
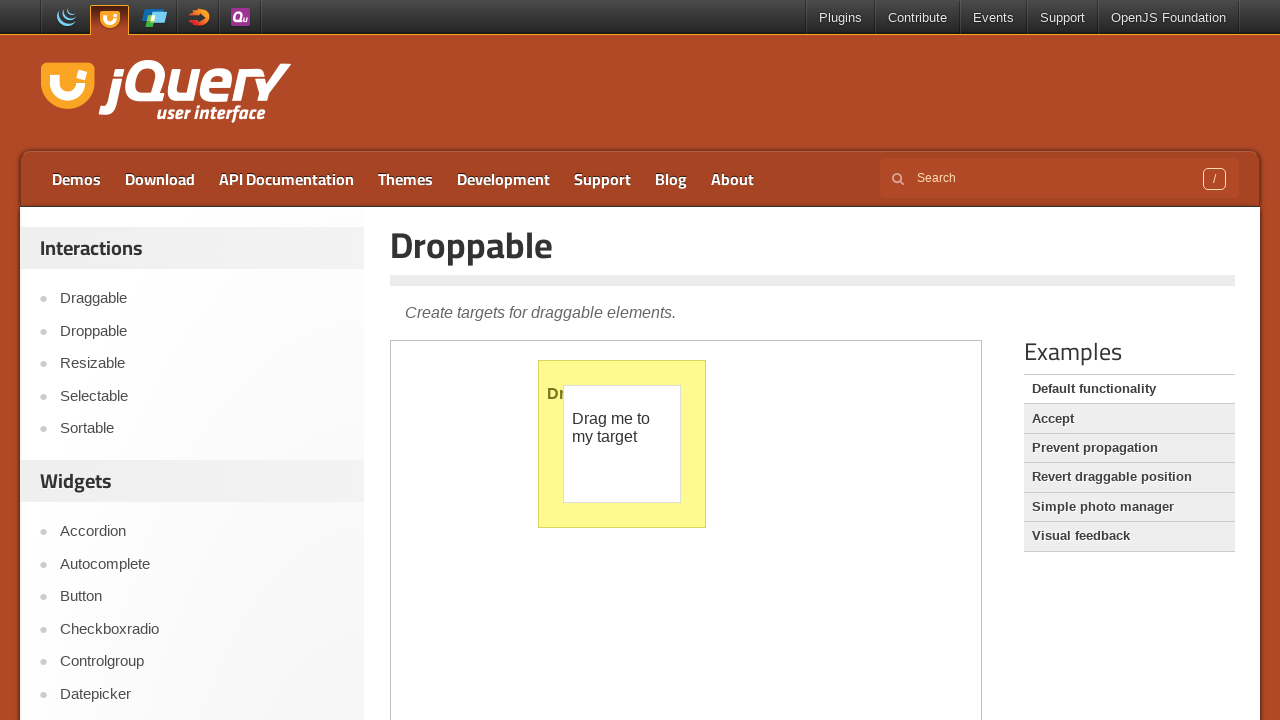

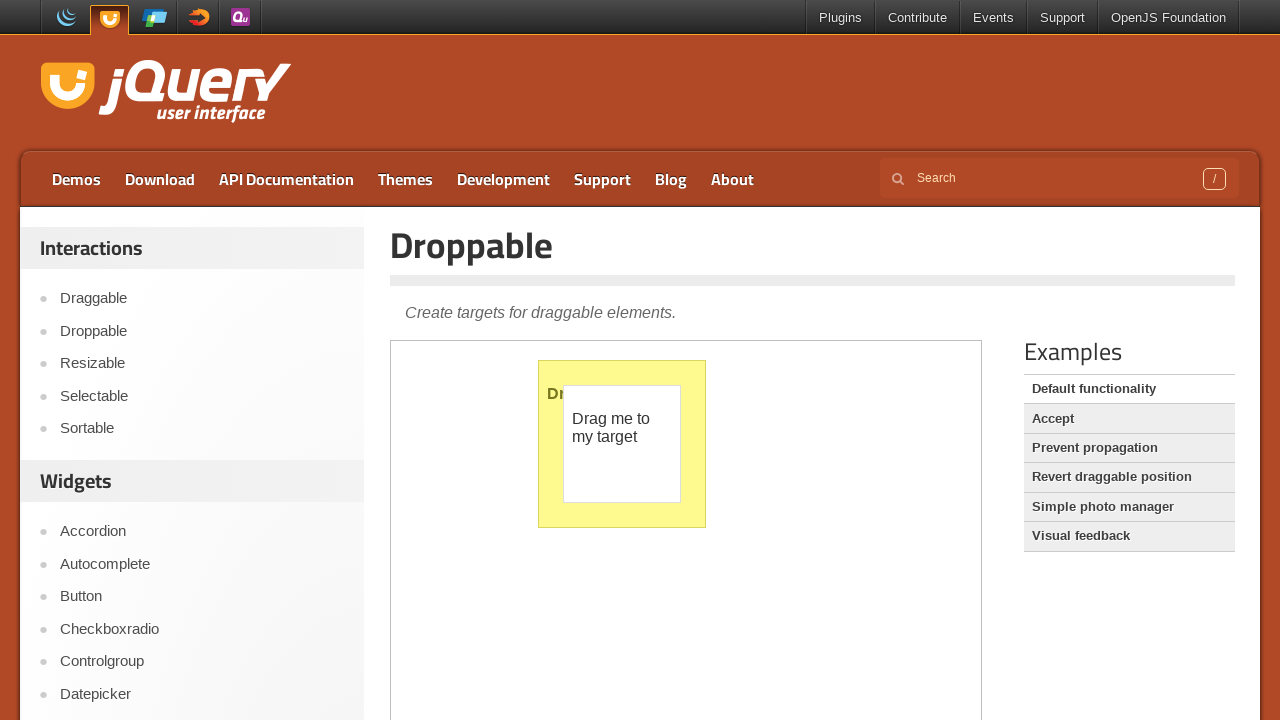